Tests clicking a button that triggers a delayed JavaScript alert after 5 seconds and accepts it

Starting URL: https://demoqa.com/alerts

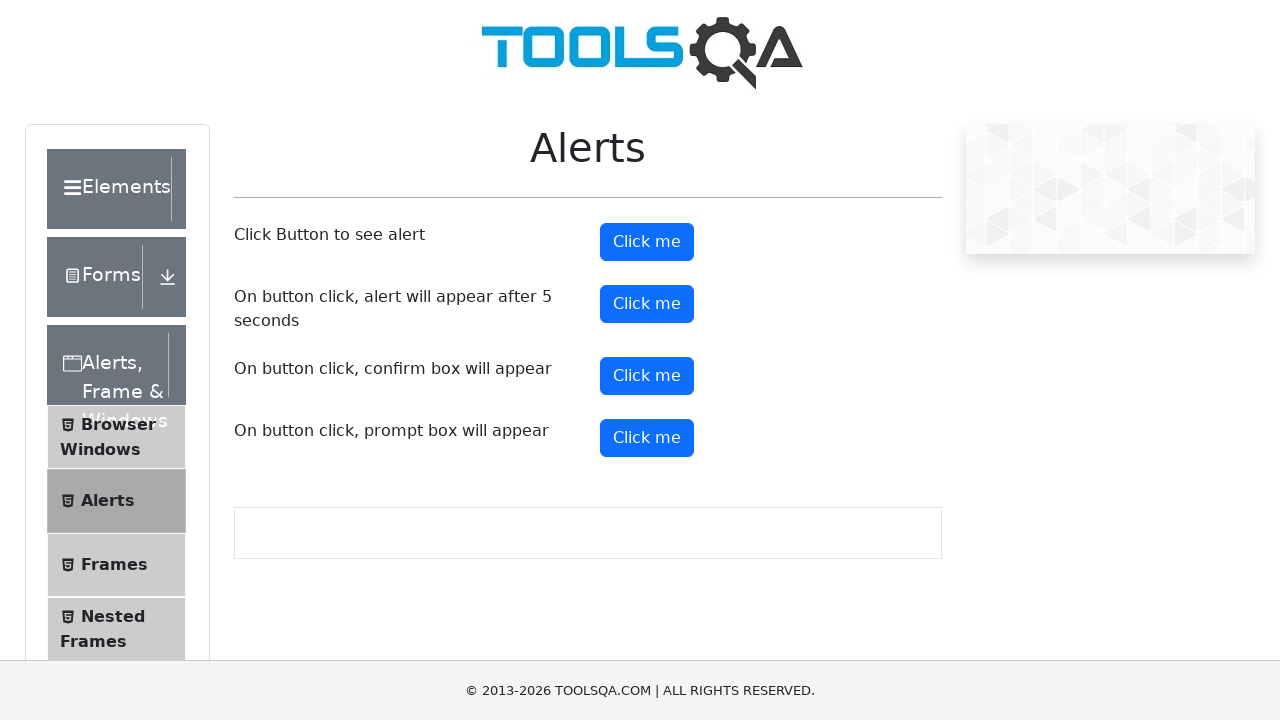

Set up dialog handler to automatically accept alerts
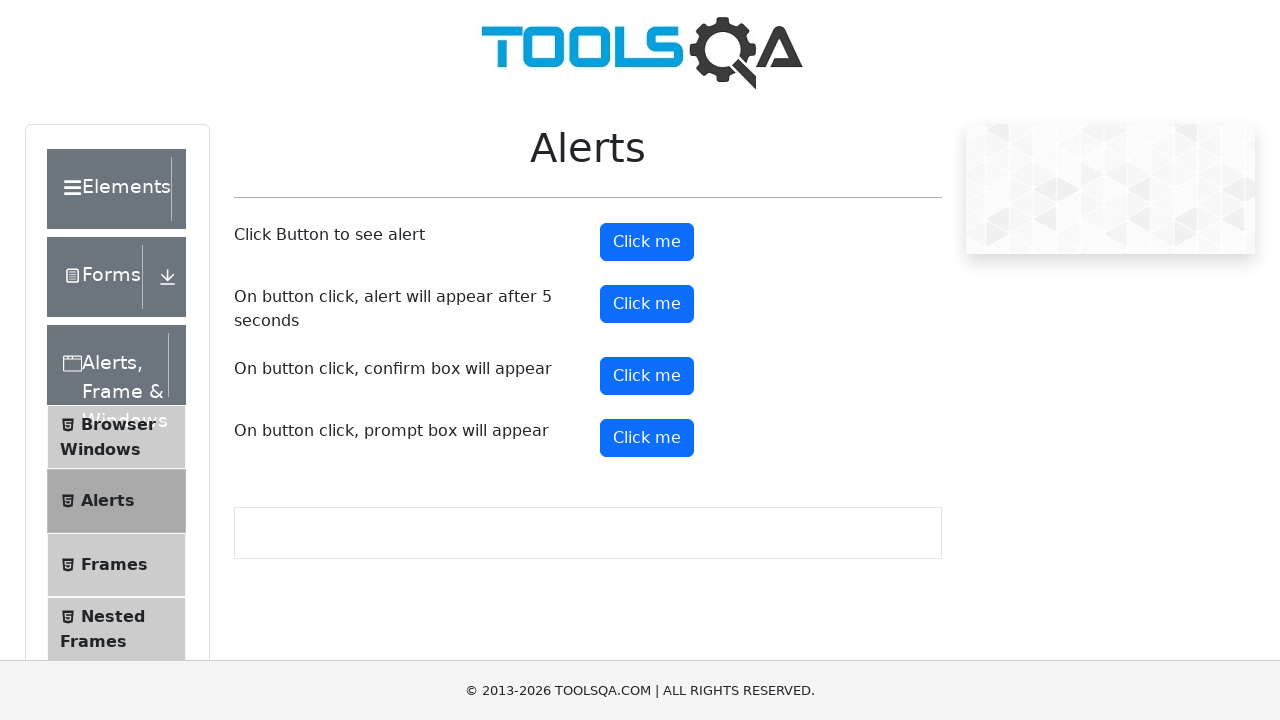

Clicked the timer alert button to trigger delayed alert at (647, 304) on button#timerAlertButton
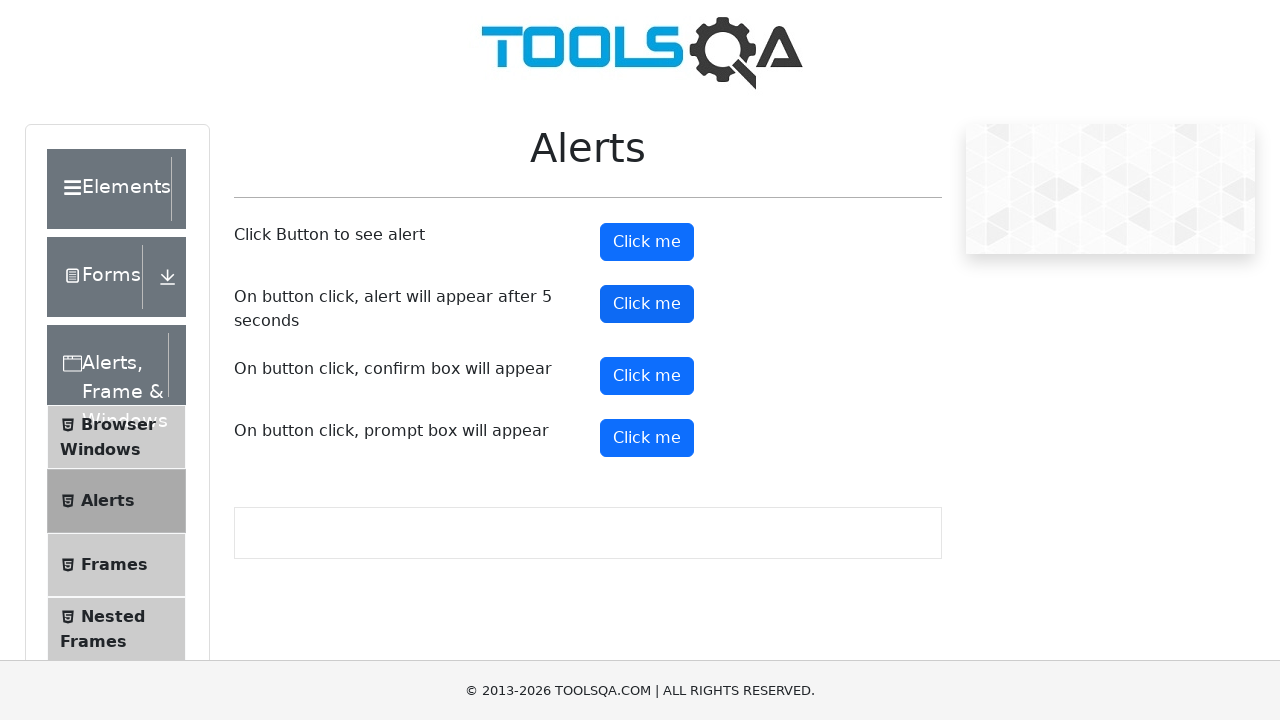

Waited 6 seconds for the delayed alert to appear and be automatically accepted
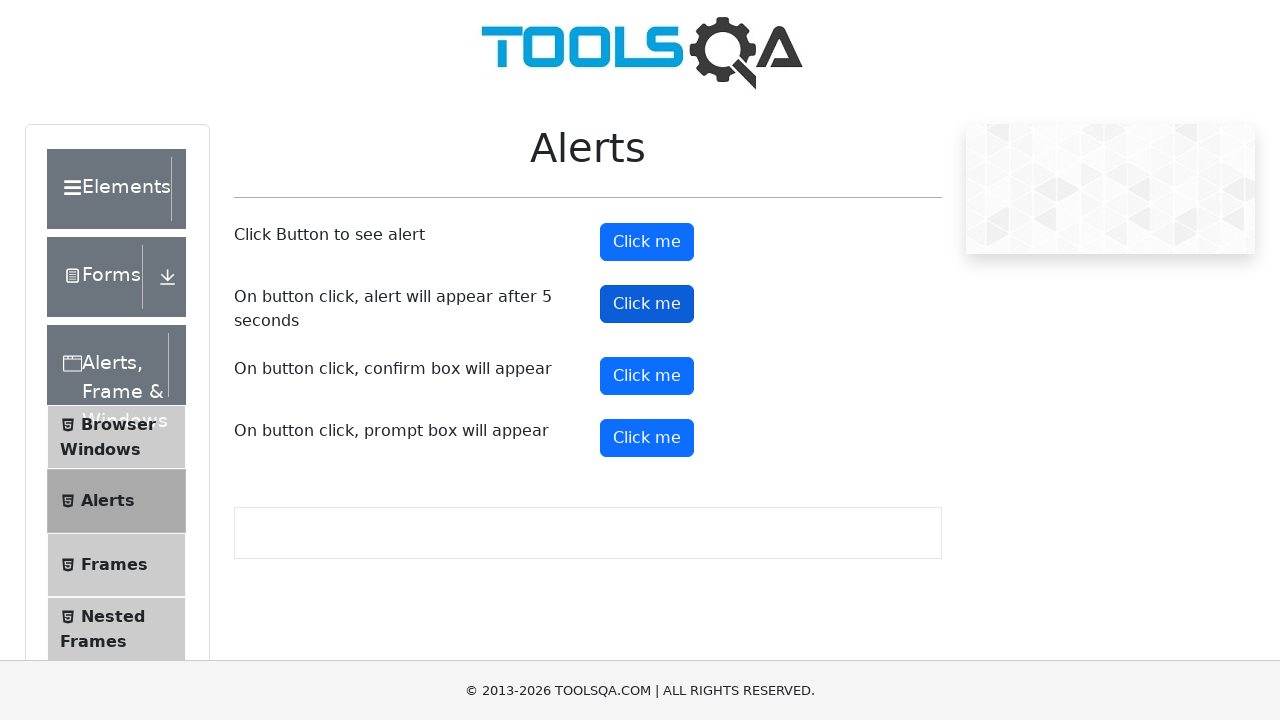

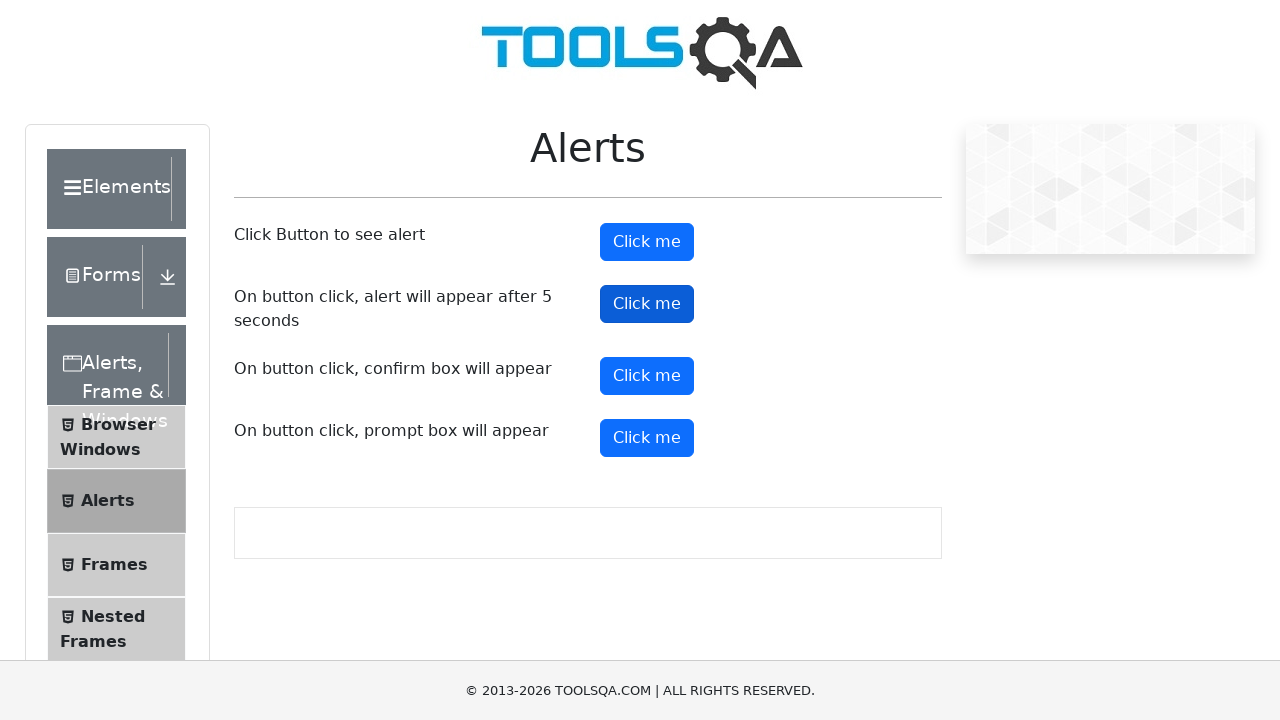